Tests navigation on onlinetestinghelp.com by clicking on the Projects menu item and then selecting the Banking option from the dropdown.

Starting URL: https://onlinetestinghelp.com/

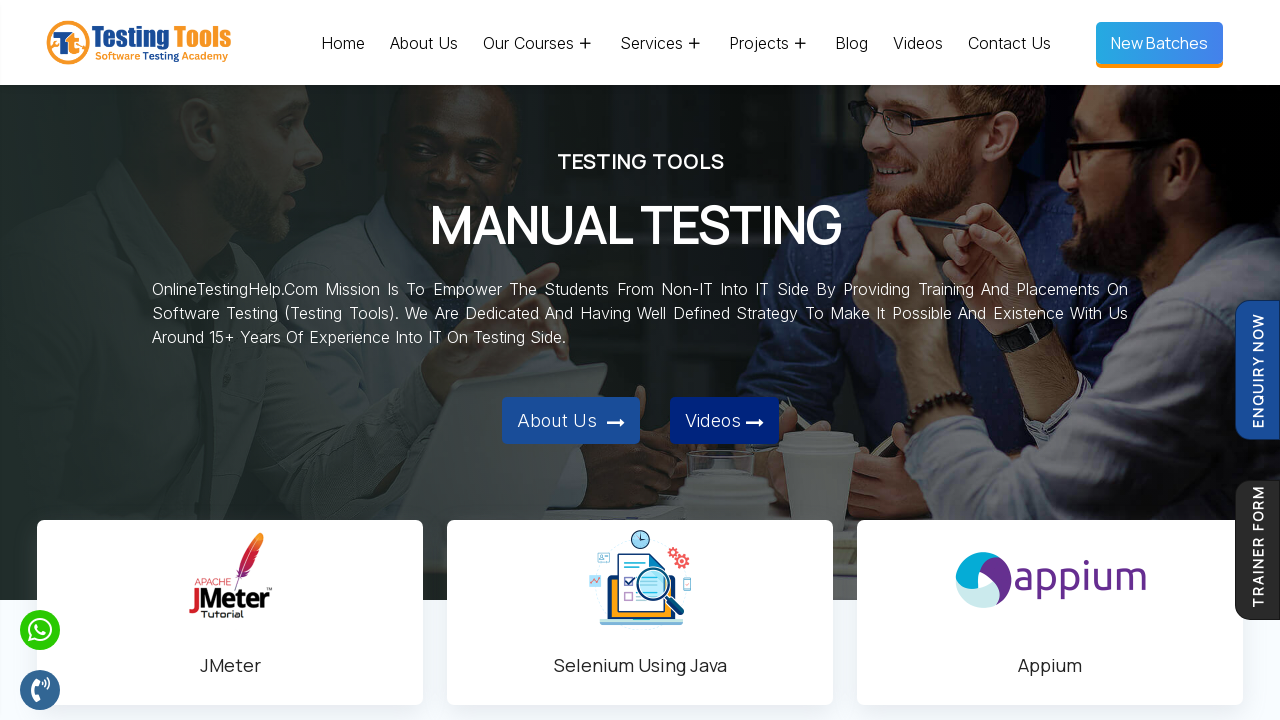

Clicked on Projects menu item at (770, 42) on a[href='#']:has-text('Projects')
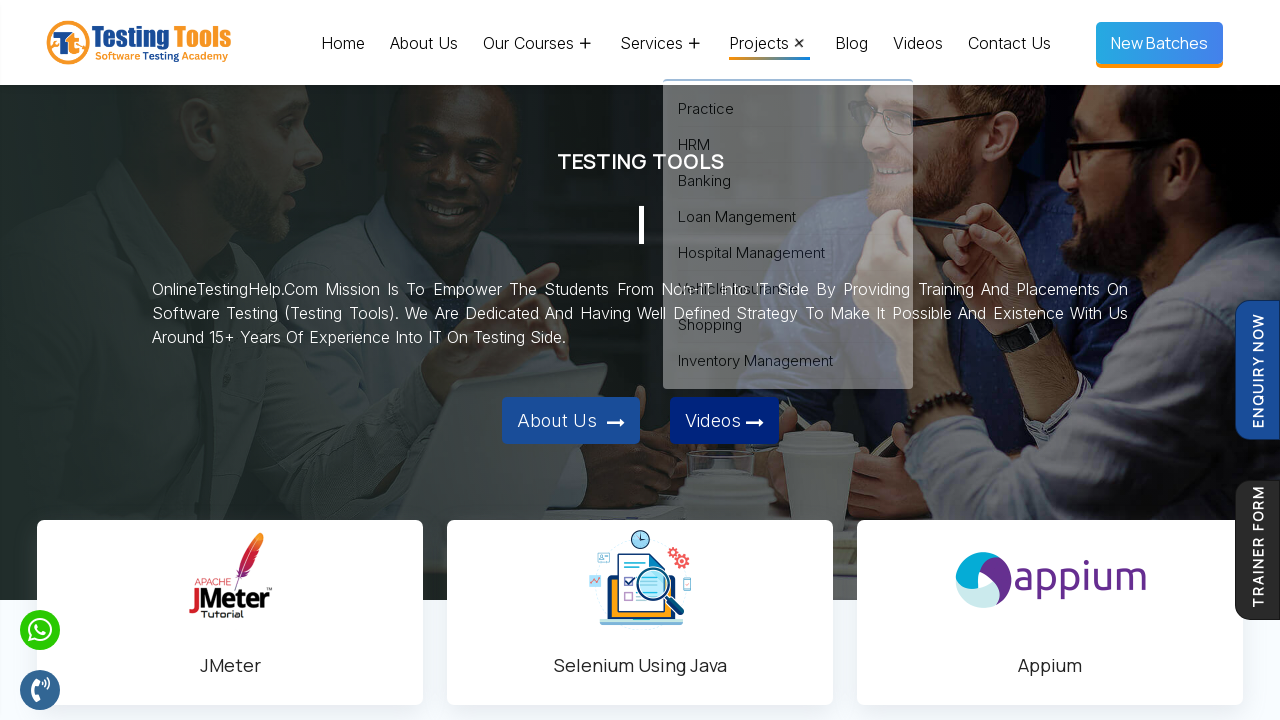

Clicked on Banking option from dropdown at (704, 173) on a:has-text('Banking')
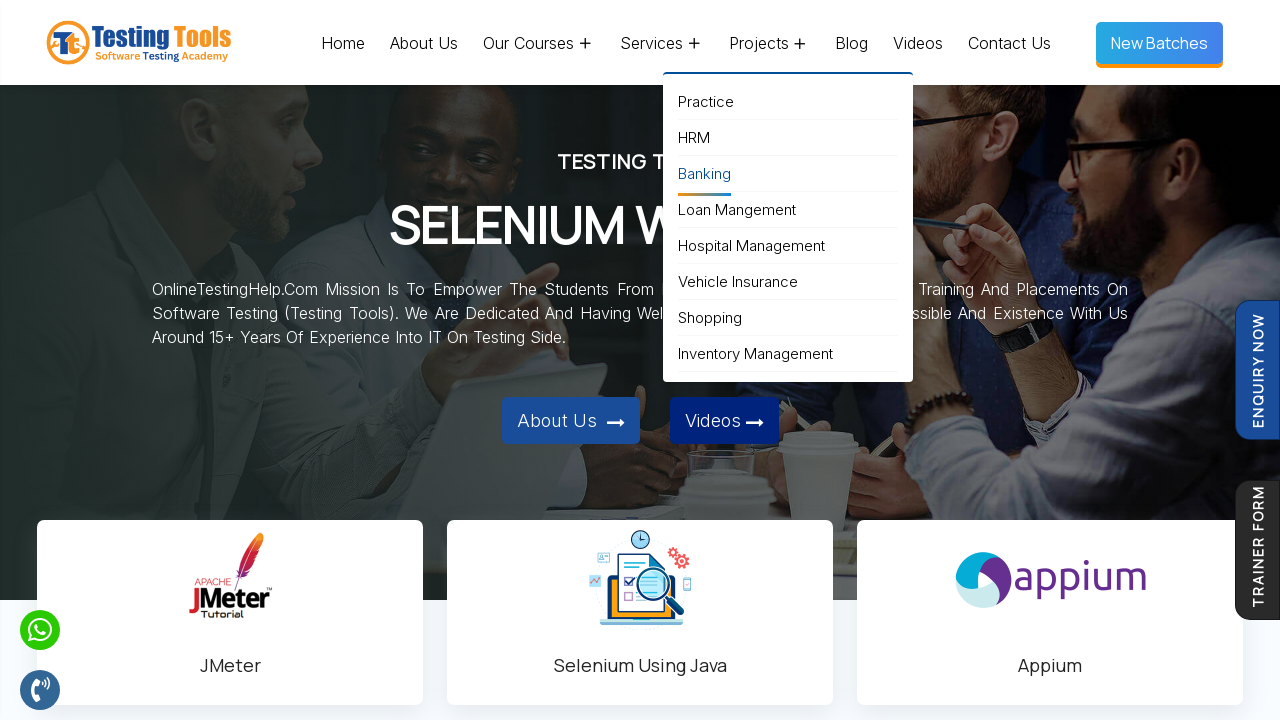

Navigation completed and page loaded
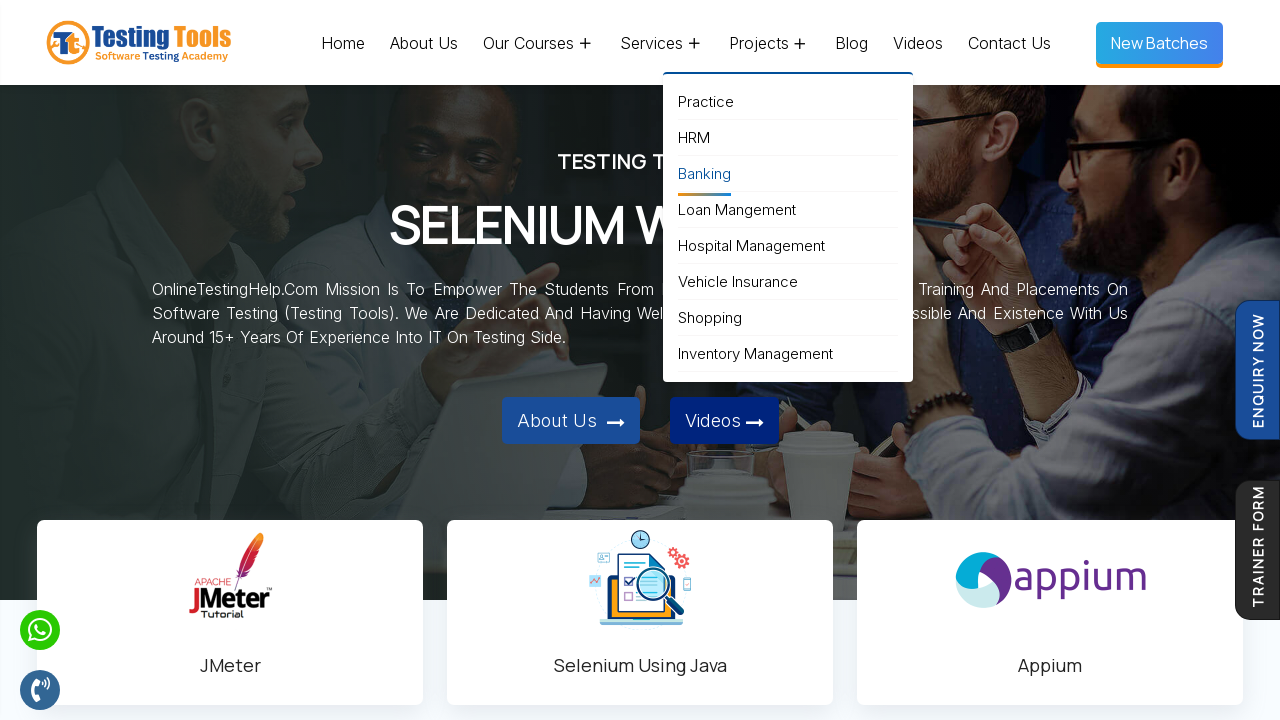

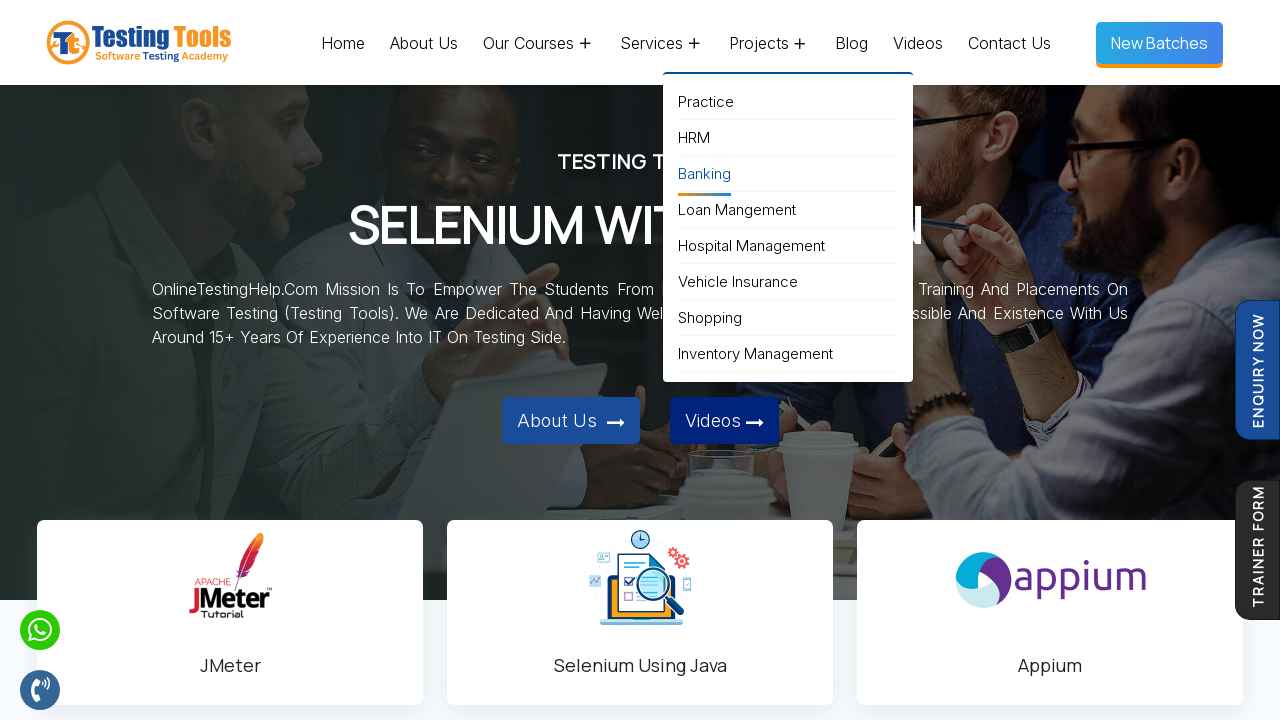